Tests FAQ accordion by clicking the first question heading and verifying the expanded answer about daily rental pricing

Starting URL: https://qa-scooter.praktikum-services.ru/

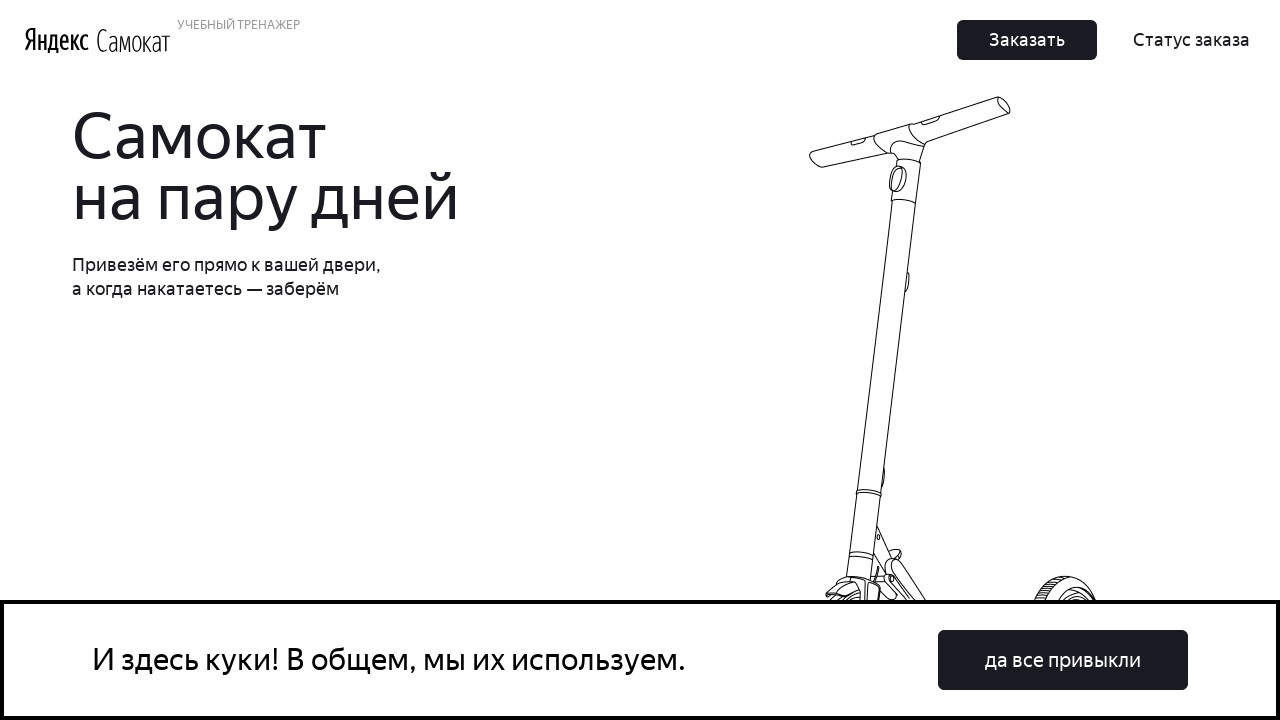

Waited for first FAQ accordion heading to be visible
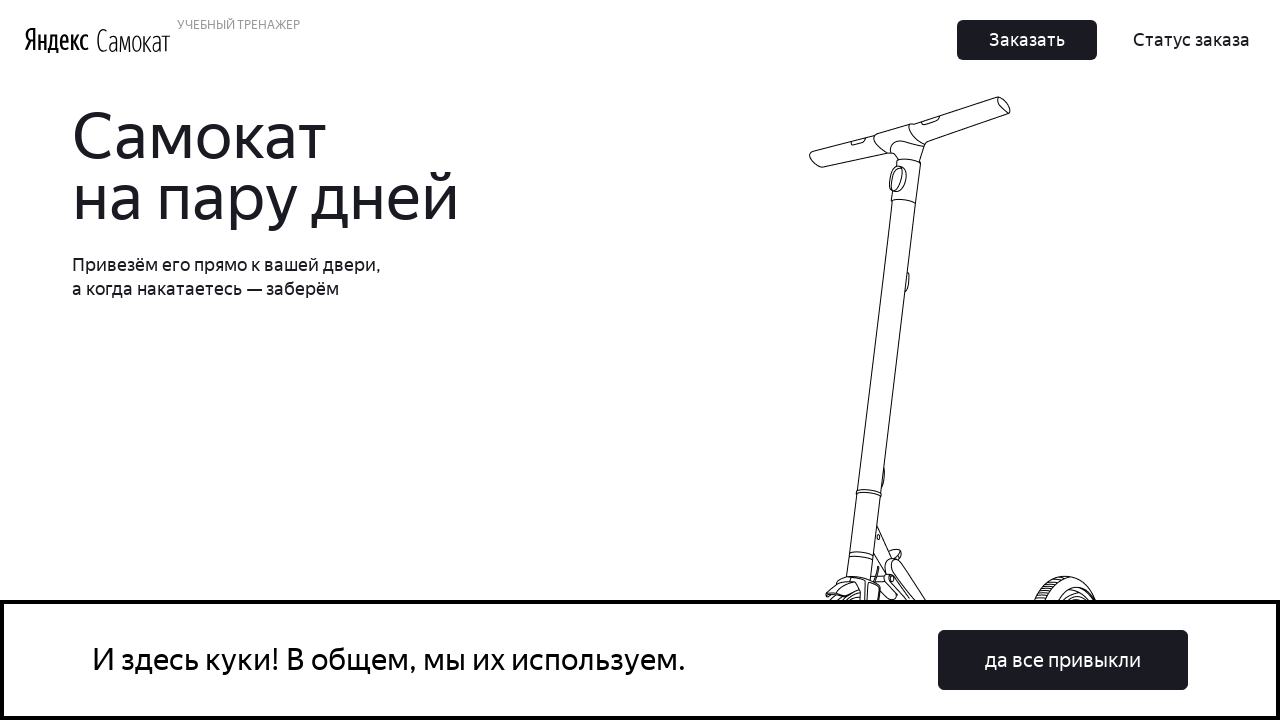

Scrolled first accordion heading into view
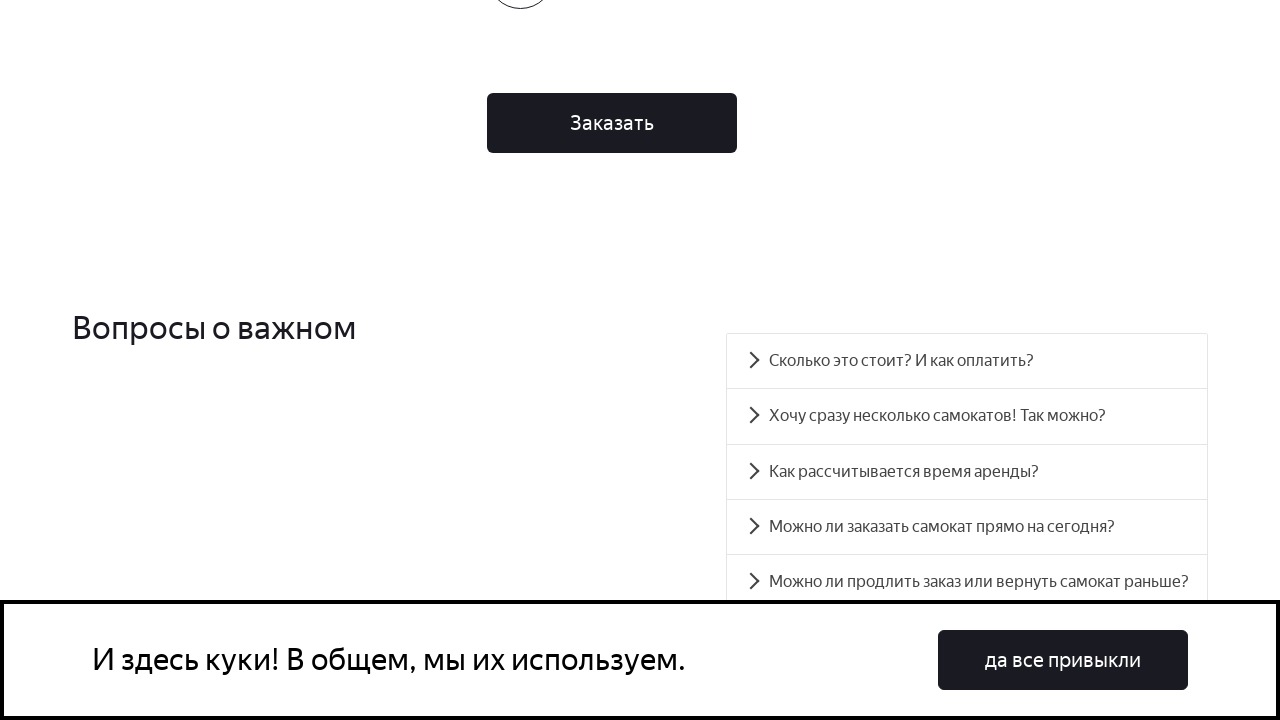

Clicked first accordion heading to expand the answer at (967, 361) on #accordion__heading-0
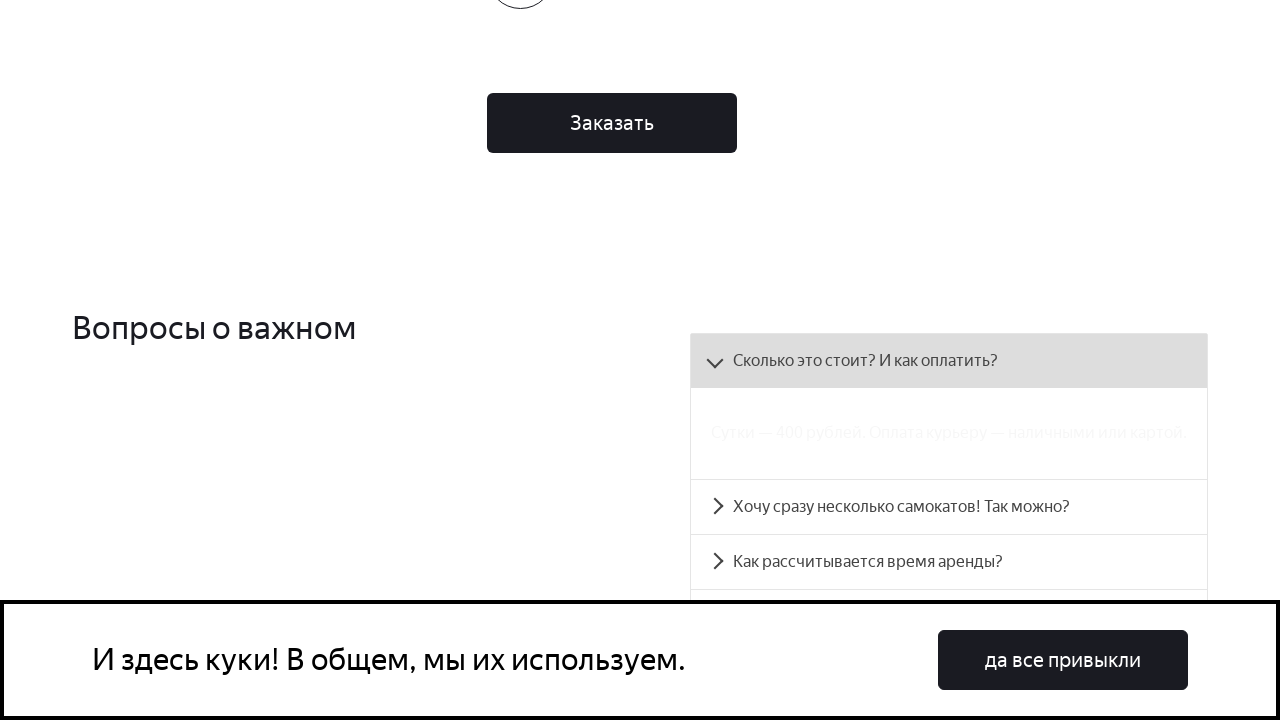

Verified the expanded answer about daily rental pricing is visible
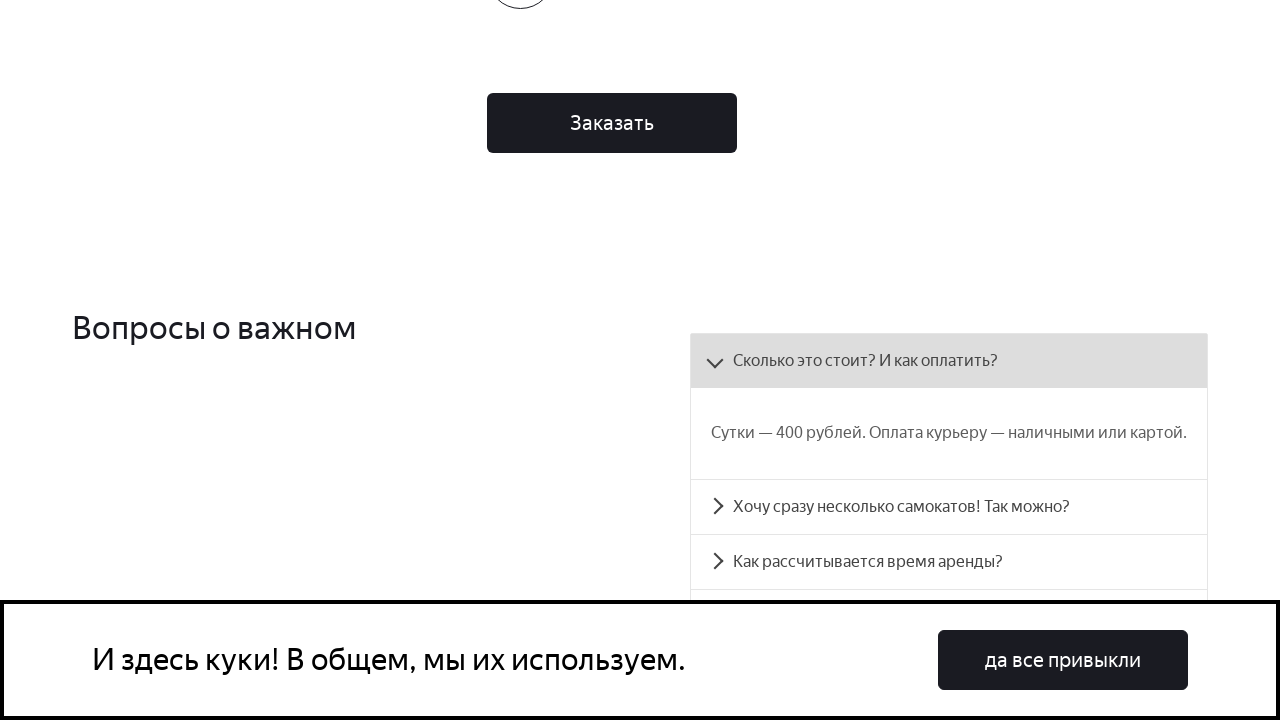

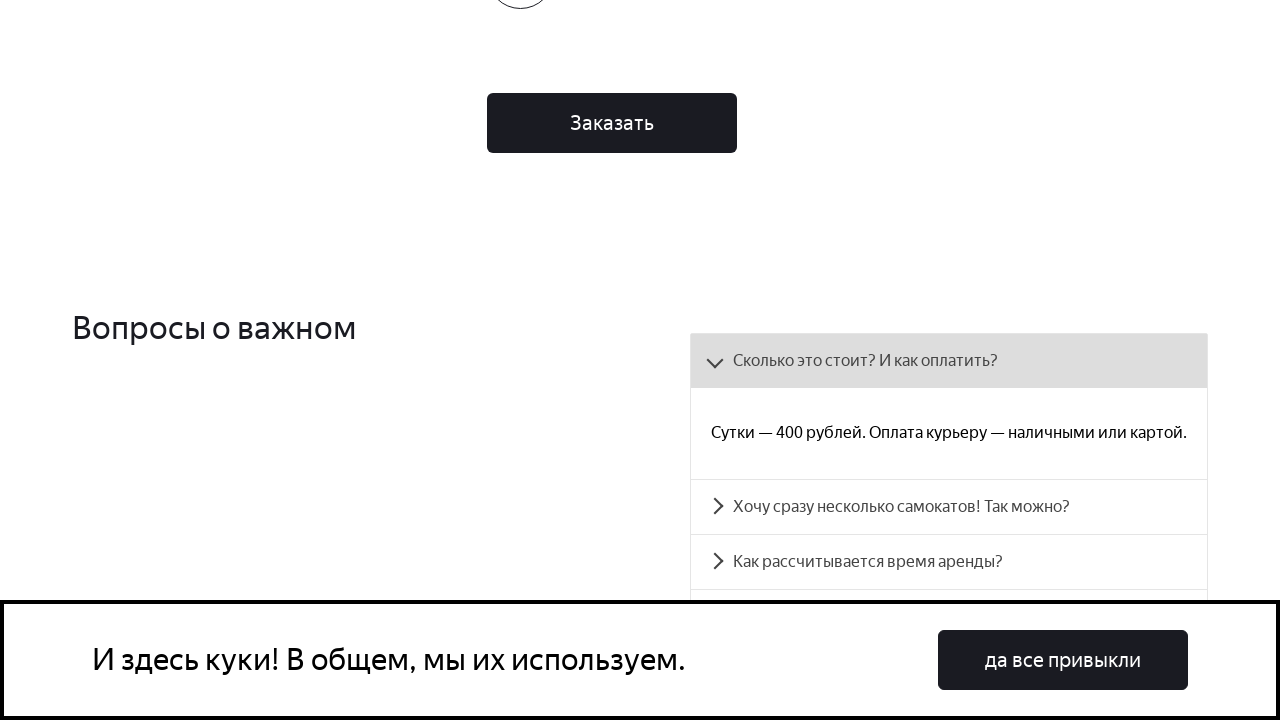